Tests input field by entering text and then clearing it character by character using backspace

Starting URL: https://www.qa-practice.com/elements/input/simple

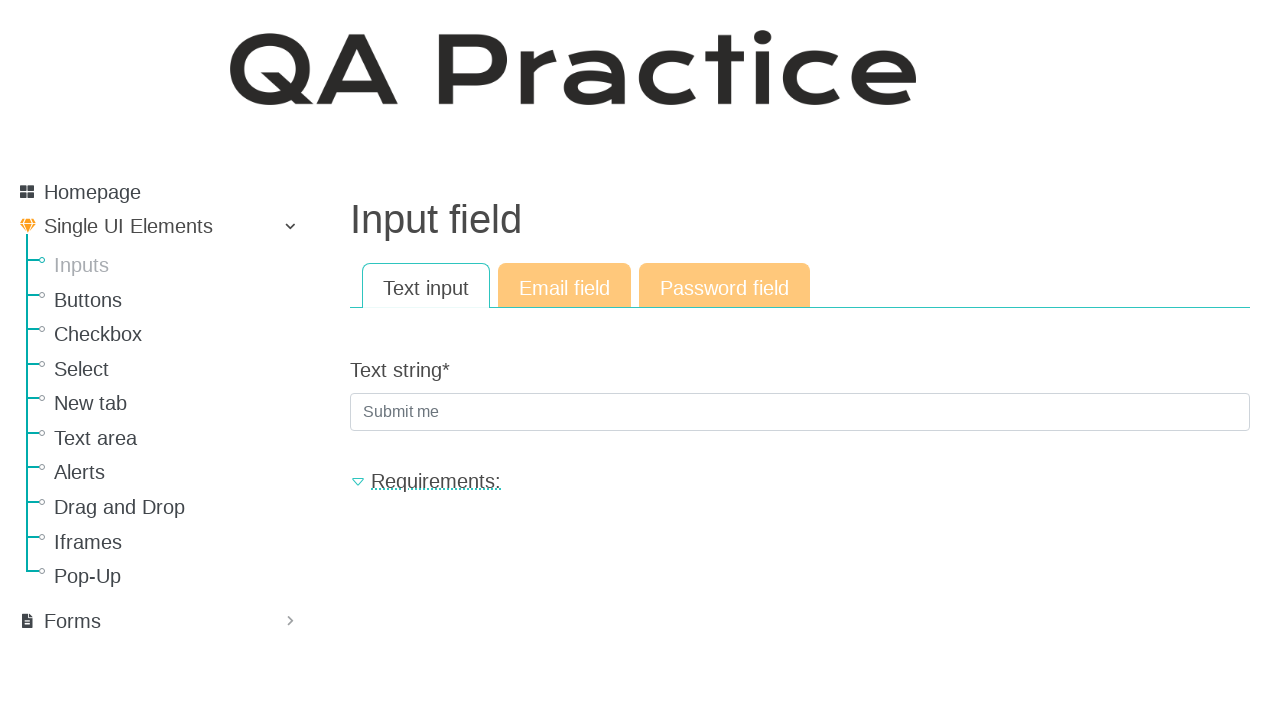

Filled text input field with 'Hello' on #id_text_string
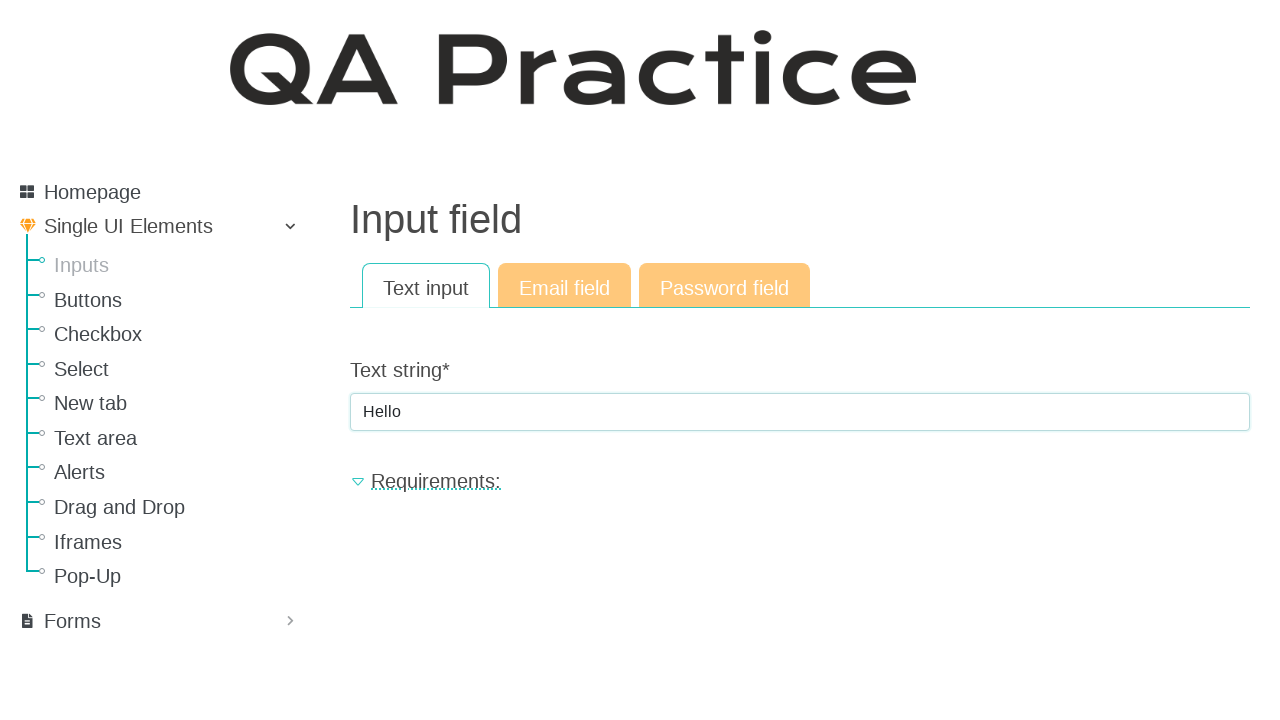

Pressed Backspace to delete character 1 of 5 on #id_text_string
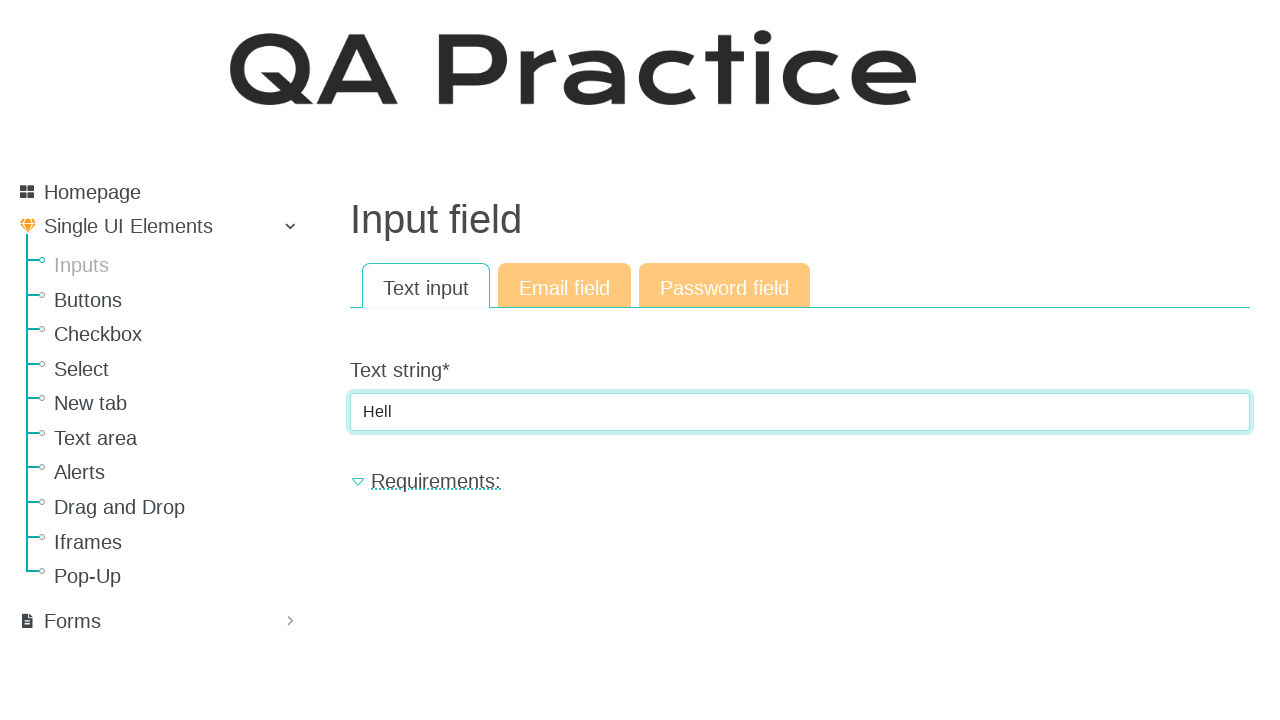

Pressed Backspace to delete character 2 of 5 on #id_text_string
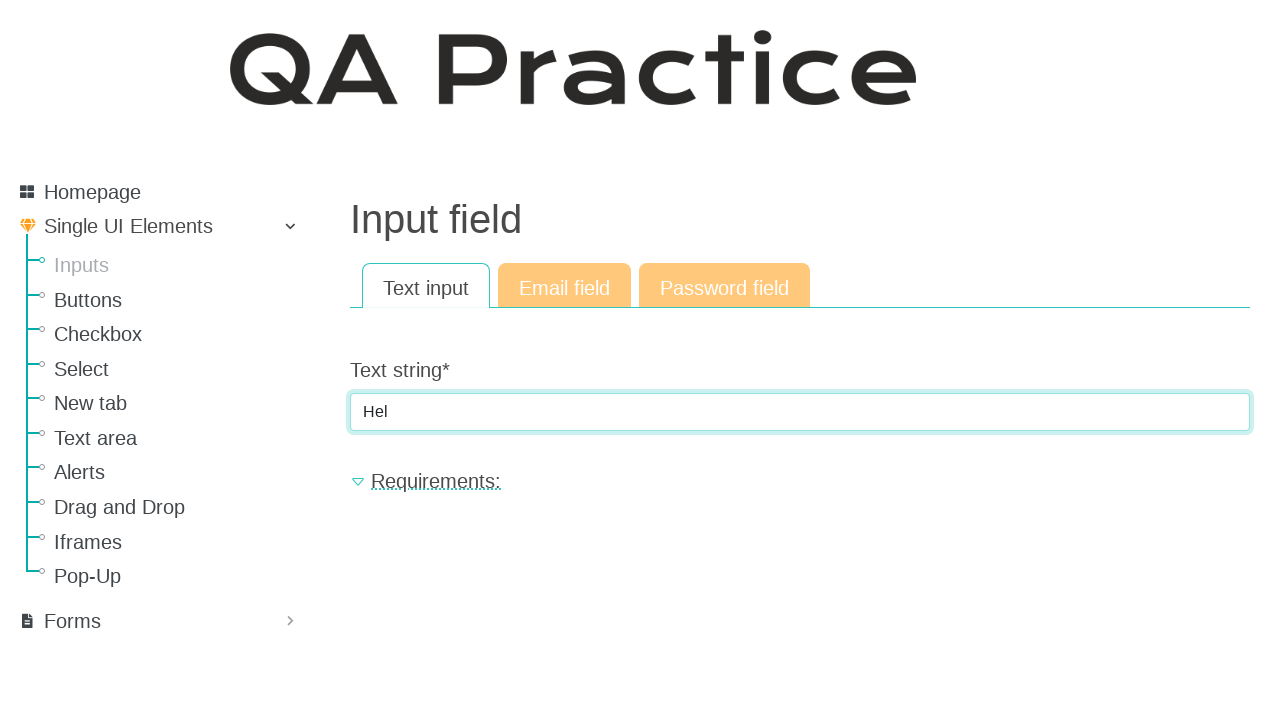

Pressed Backspace to delete character 3 of 5 on #id_text_string
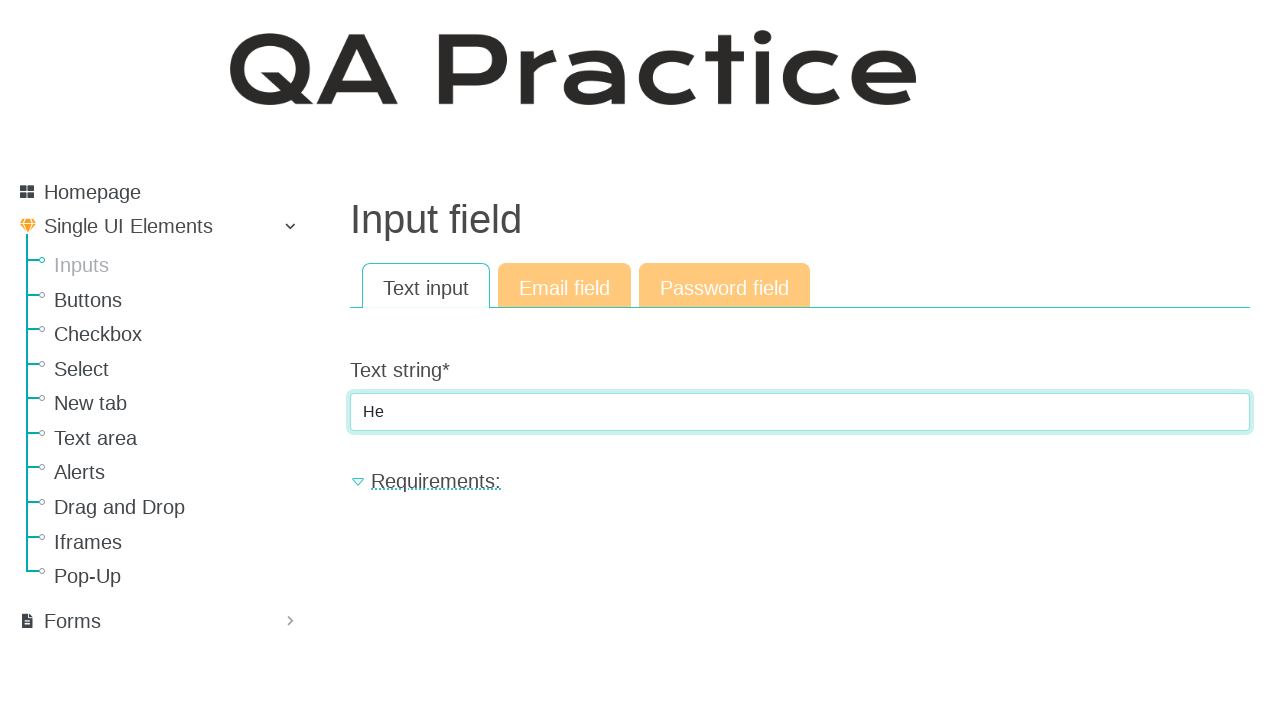

Pressed Backspace to delete character 4 of 5 on #id_text_string
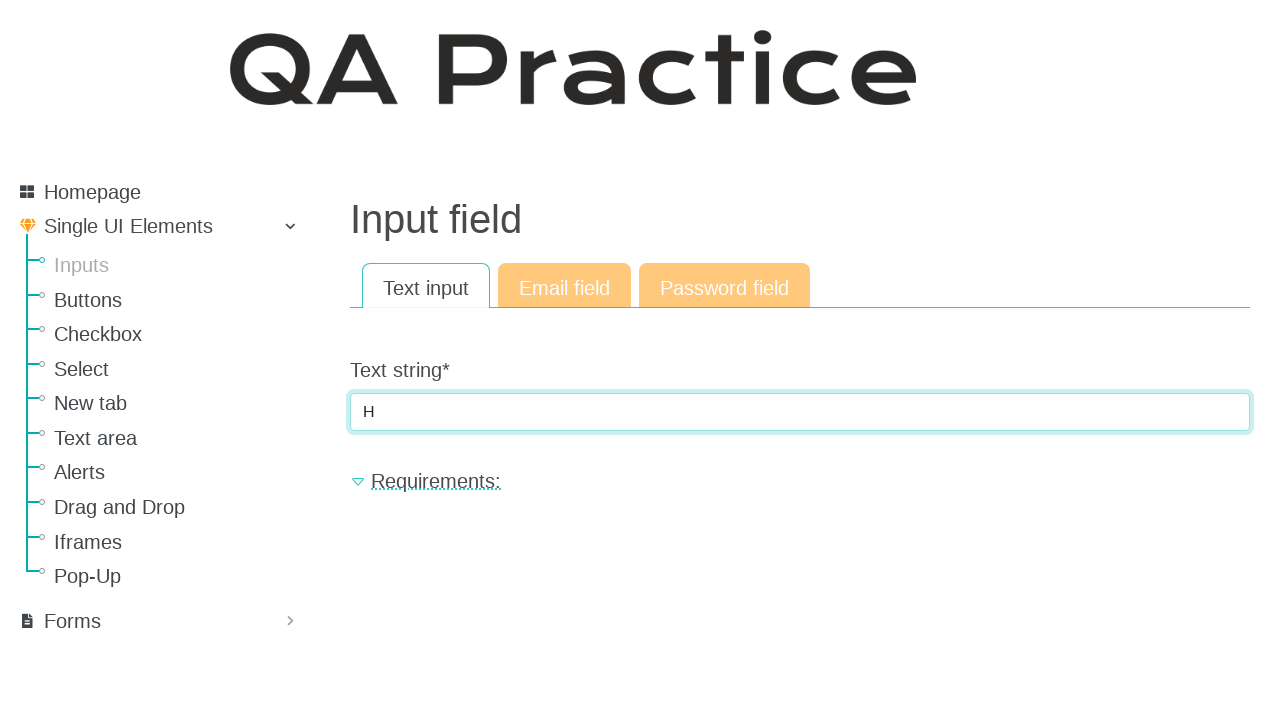

Pressed Backspace to delete character 5 of 5 on #id_text_string
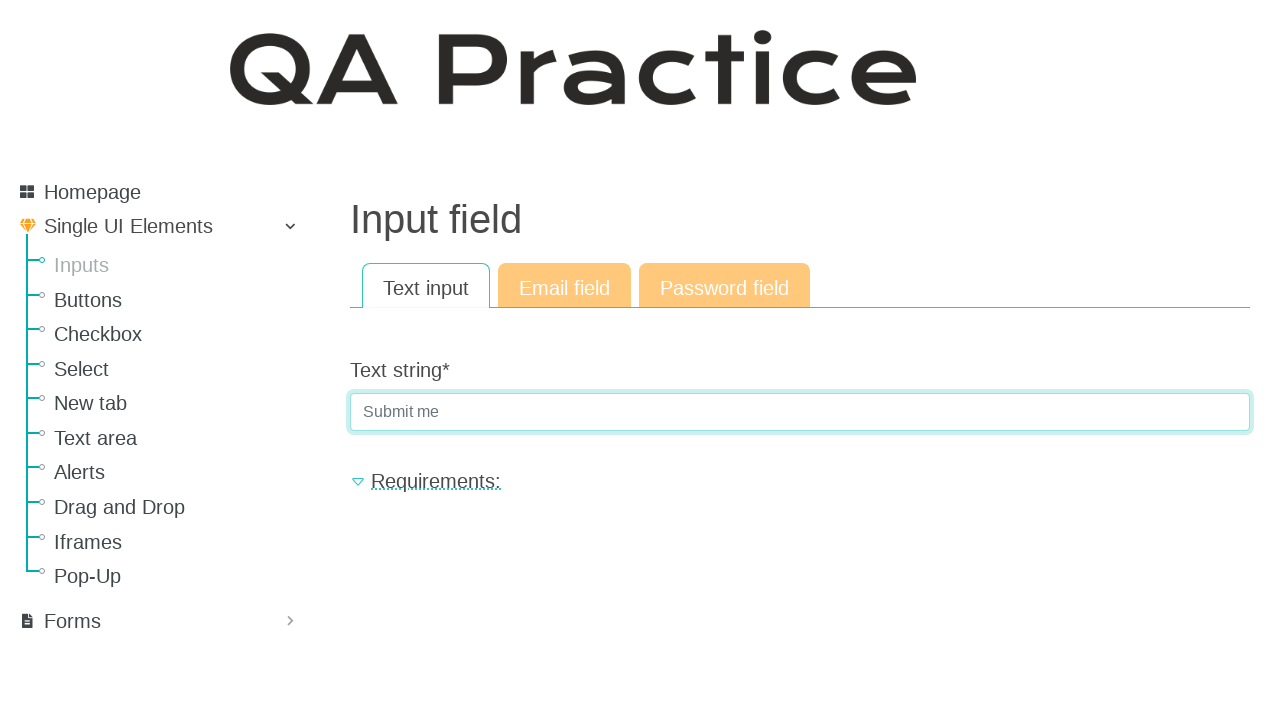

Verified input field is still visible after clearing all characters
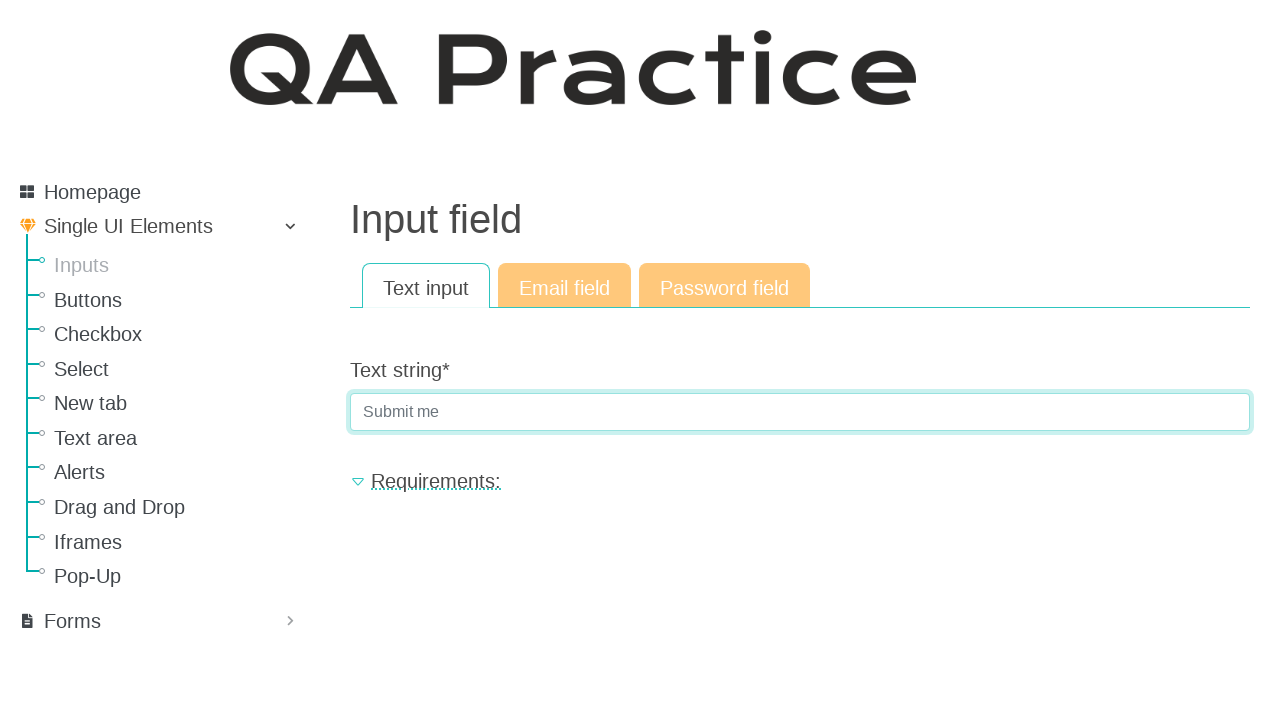

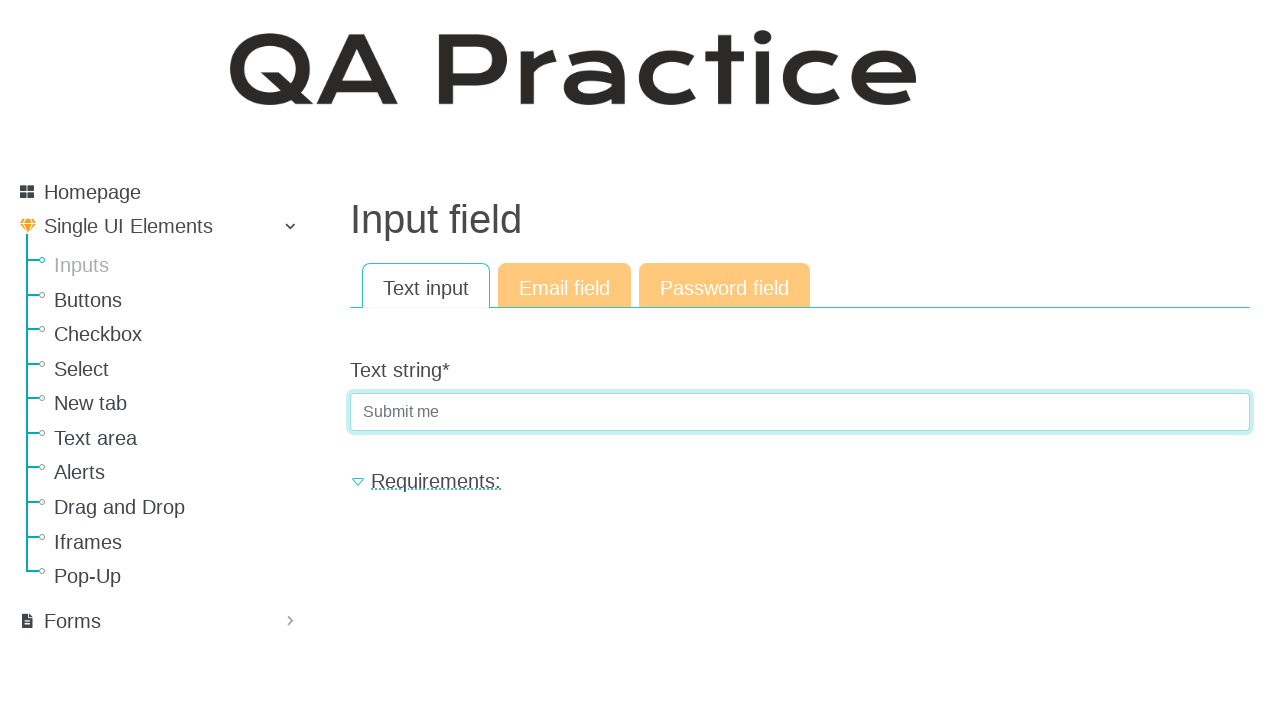